Tests double-click mouse action by entering text in a field, double-clicking a button to copy text, and verifying the text was copied to another field

Starting URL: https://www.w3schools.com/tags/tryit.asp?filename=tryhtml5_ev_ondblclick3

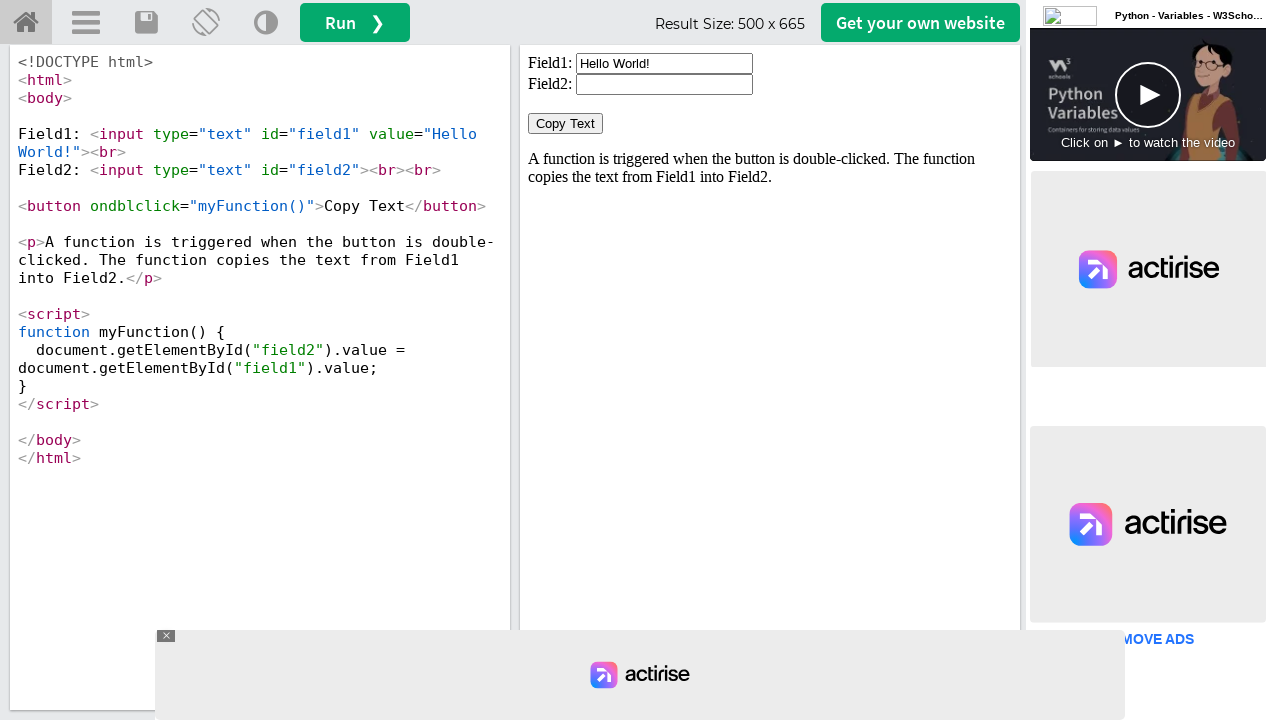

Located iframe containing the demo
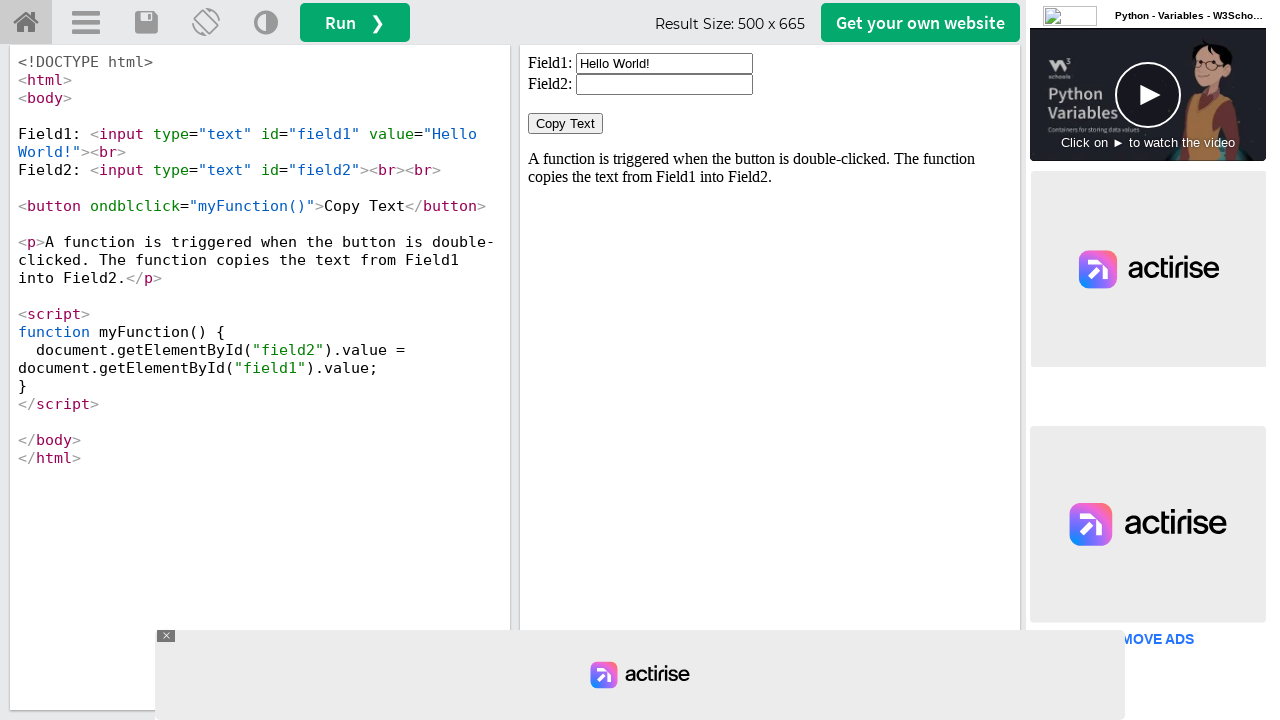

Cleared the first input field on #iframeResult >> internal:control=enter-frame >> input#field1
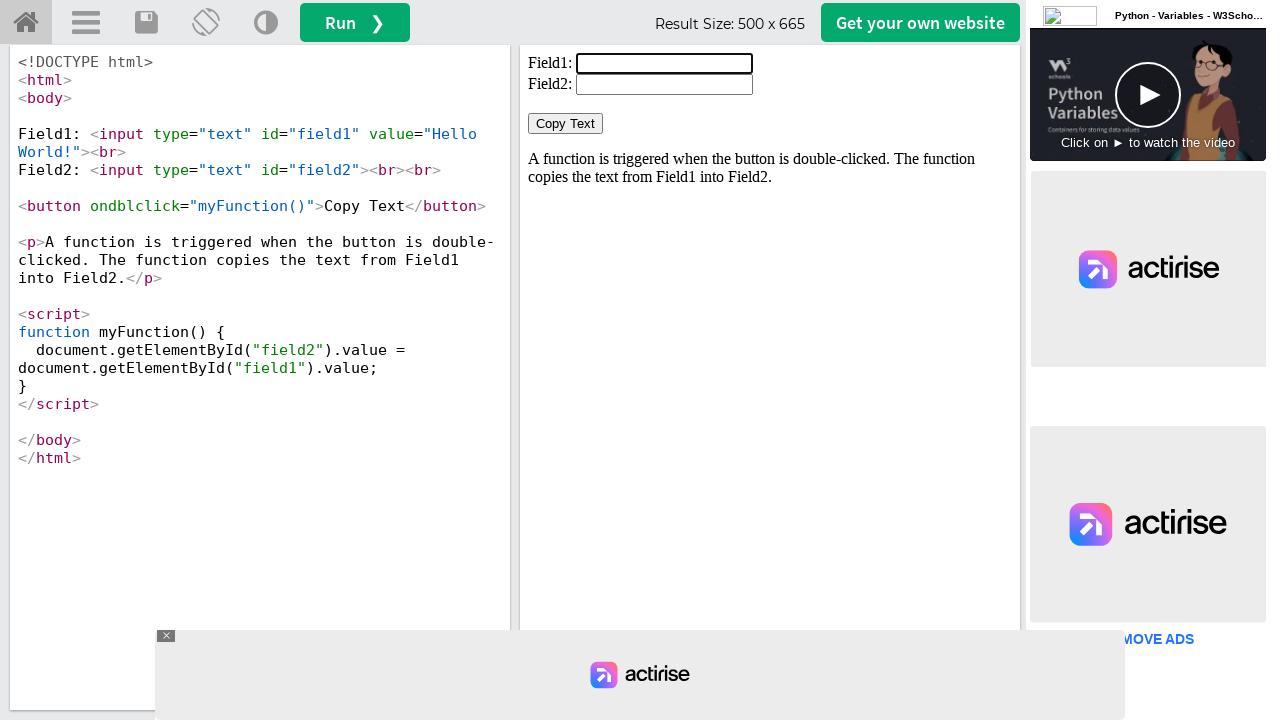

Filled first input field with 'WELCOME' on #iframeResult >> internal:control=enter-frame >> input#field1
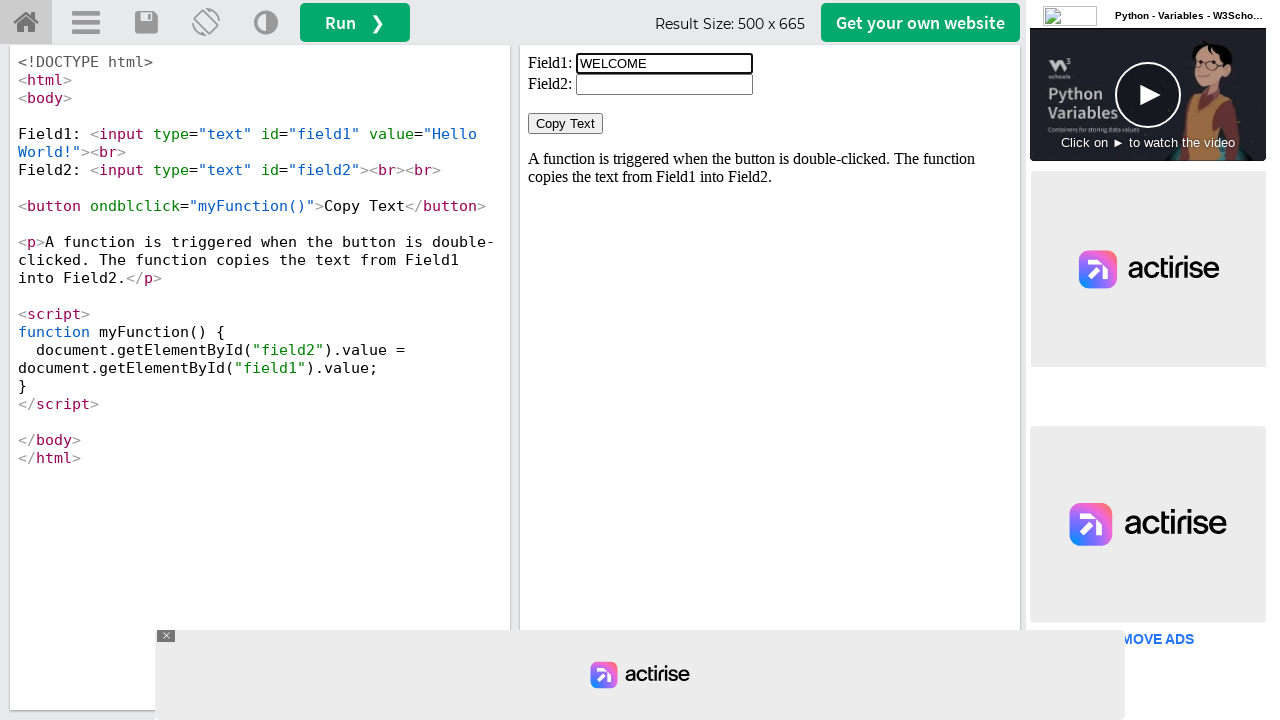

Double-clicked the 'Copy Text' button at (566, 124) on #iframeResult >> internal:control=enter-frame >> button >> internal:has-text="Co
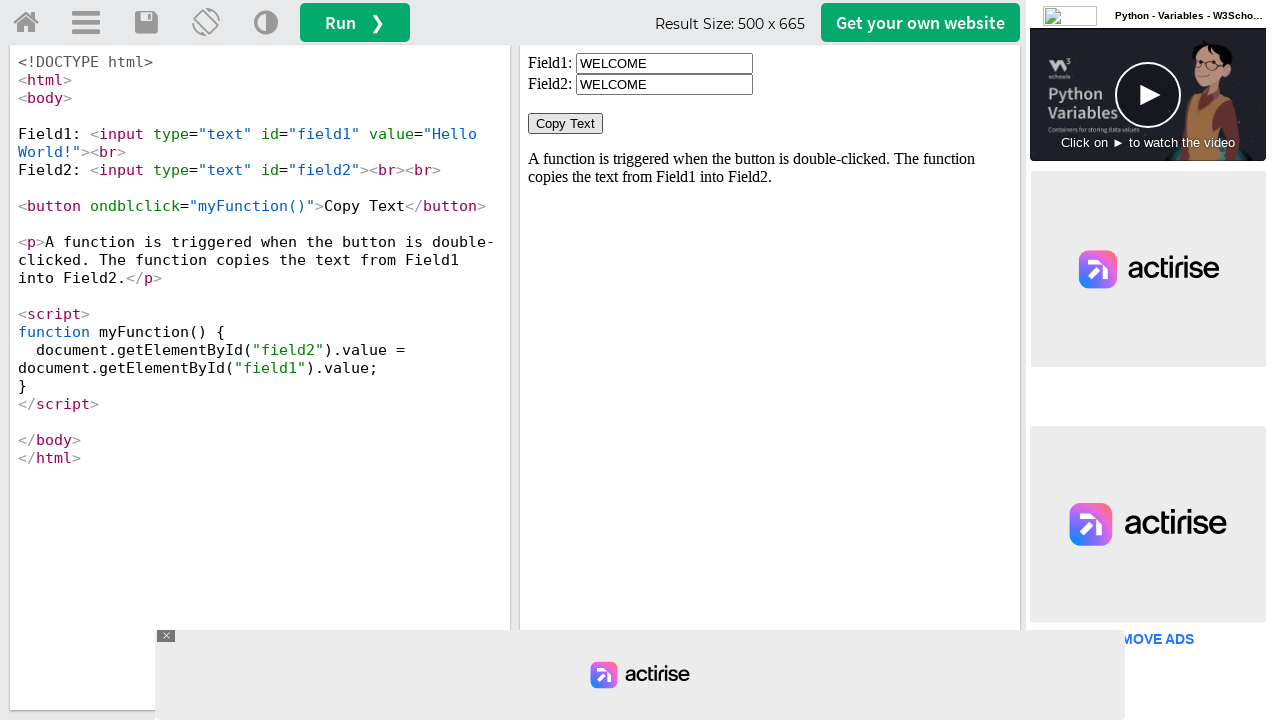

Verified second input field is available after double-click action
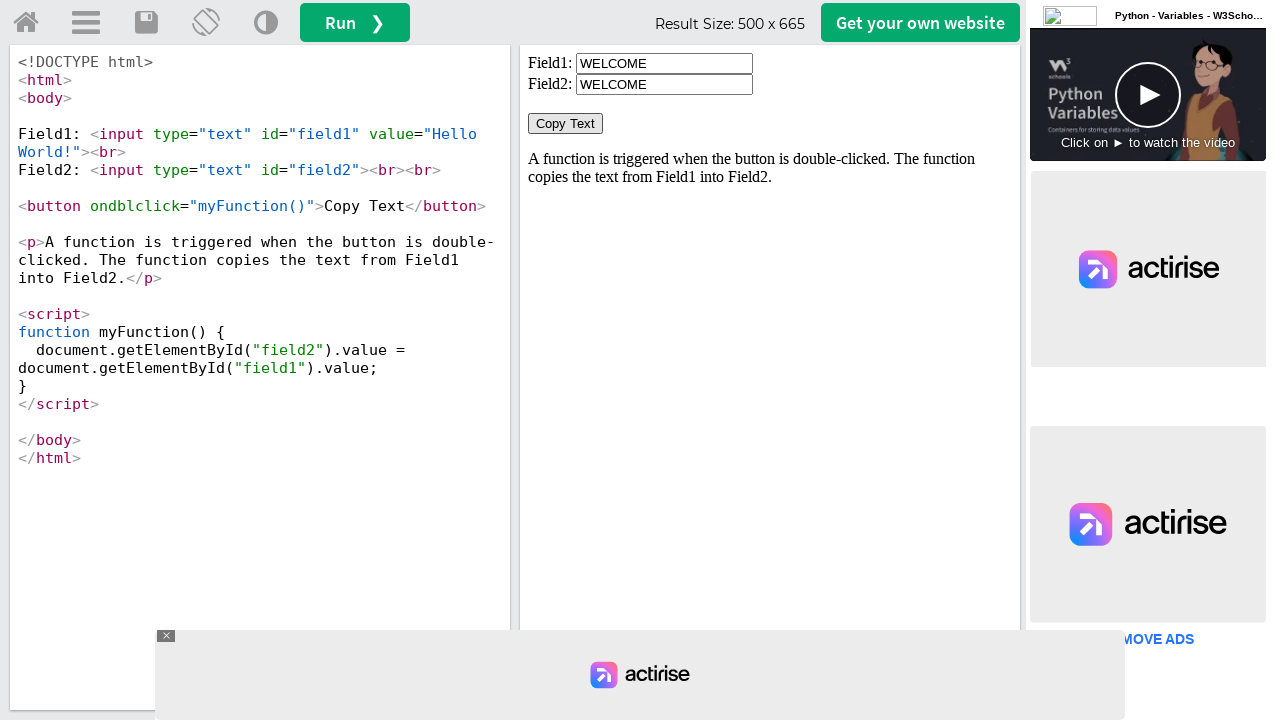

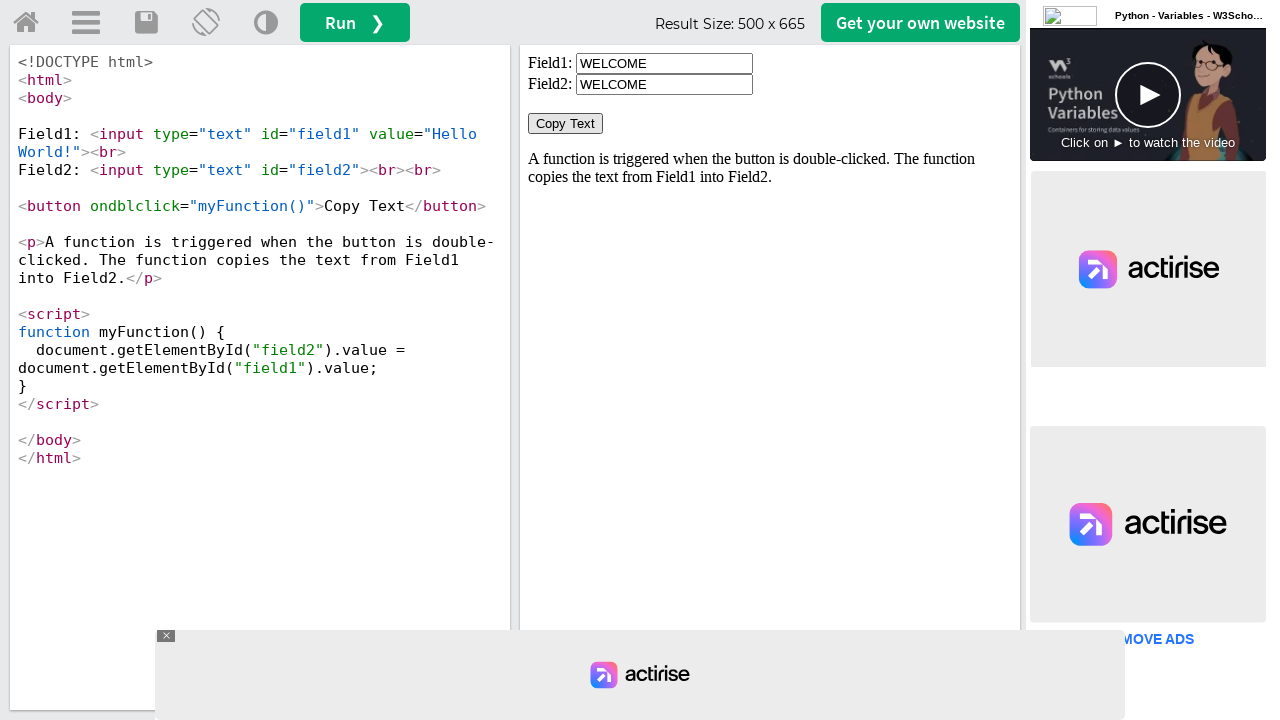